Tests right-click (context menu) functionality on a designated area, handles the resulting JavaScript alert, then clicks a link that opens a new window and verifies the content on the new page.

Starting URL: https://the-internet.herokuapp.com/context_menu

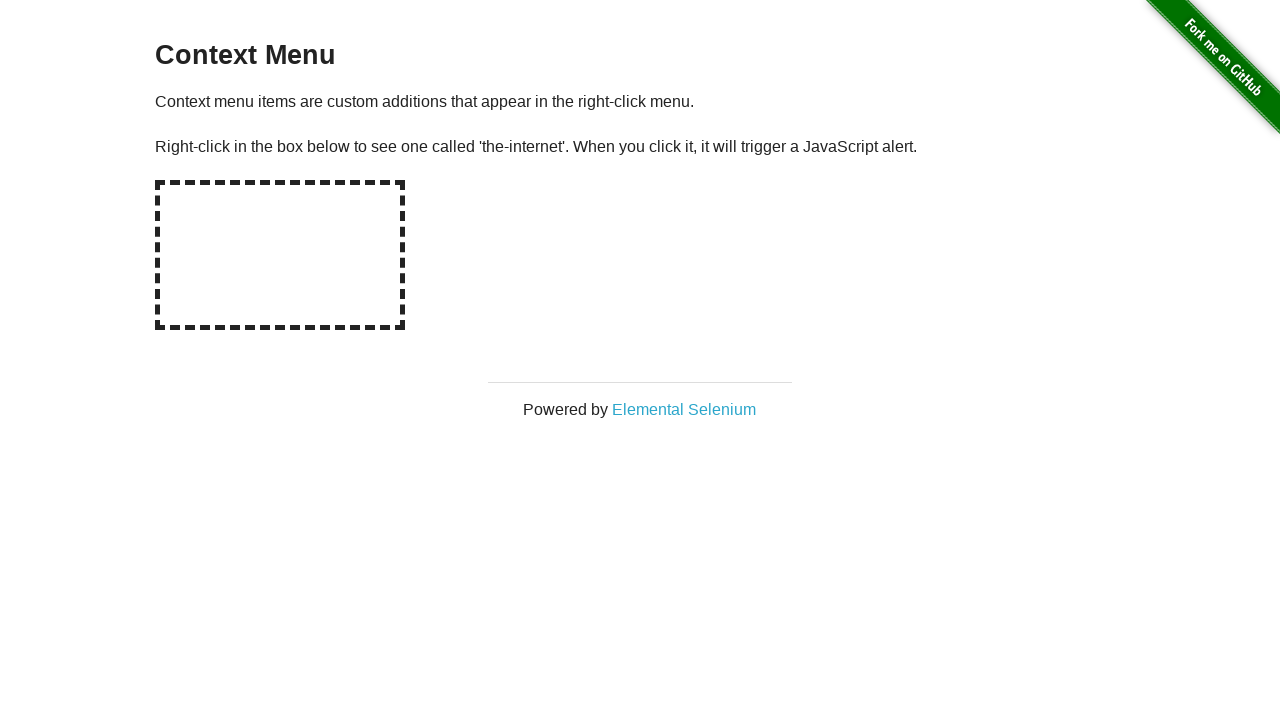

Right-clicked on the designated hot-spot area at (280, 255) on #hot-spot
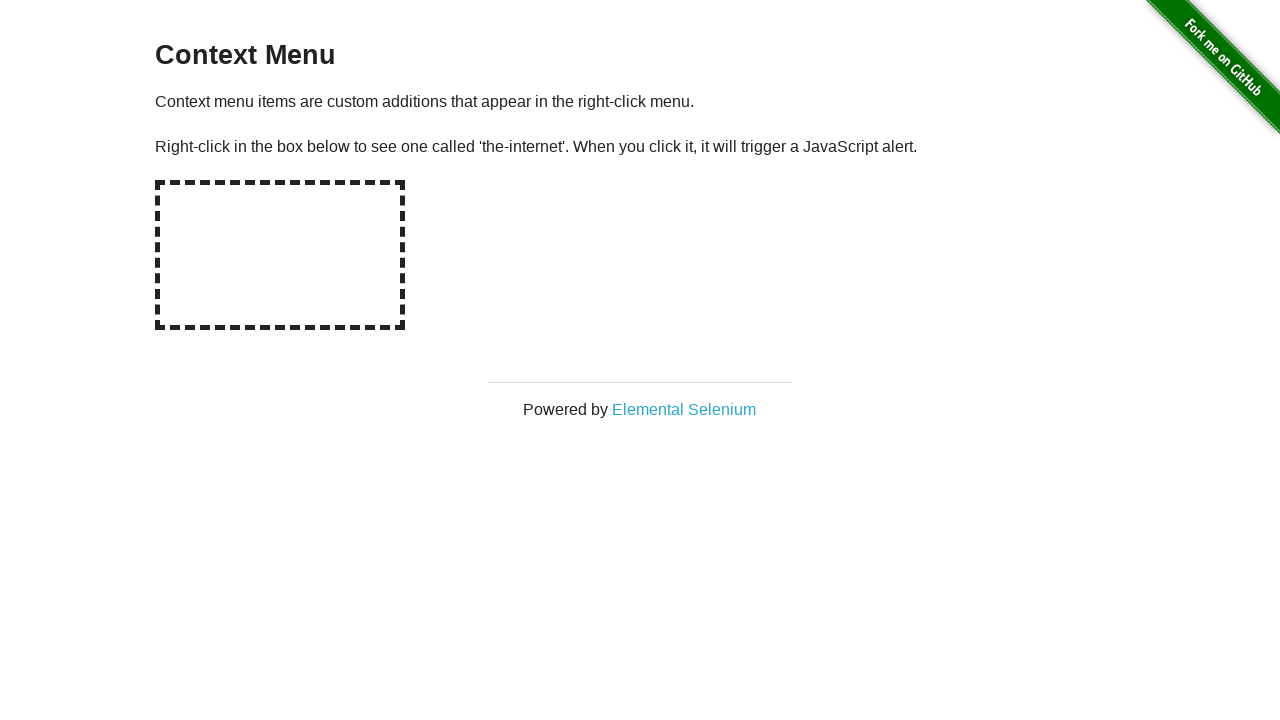

Set up dialog handler to accept alerts
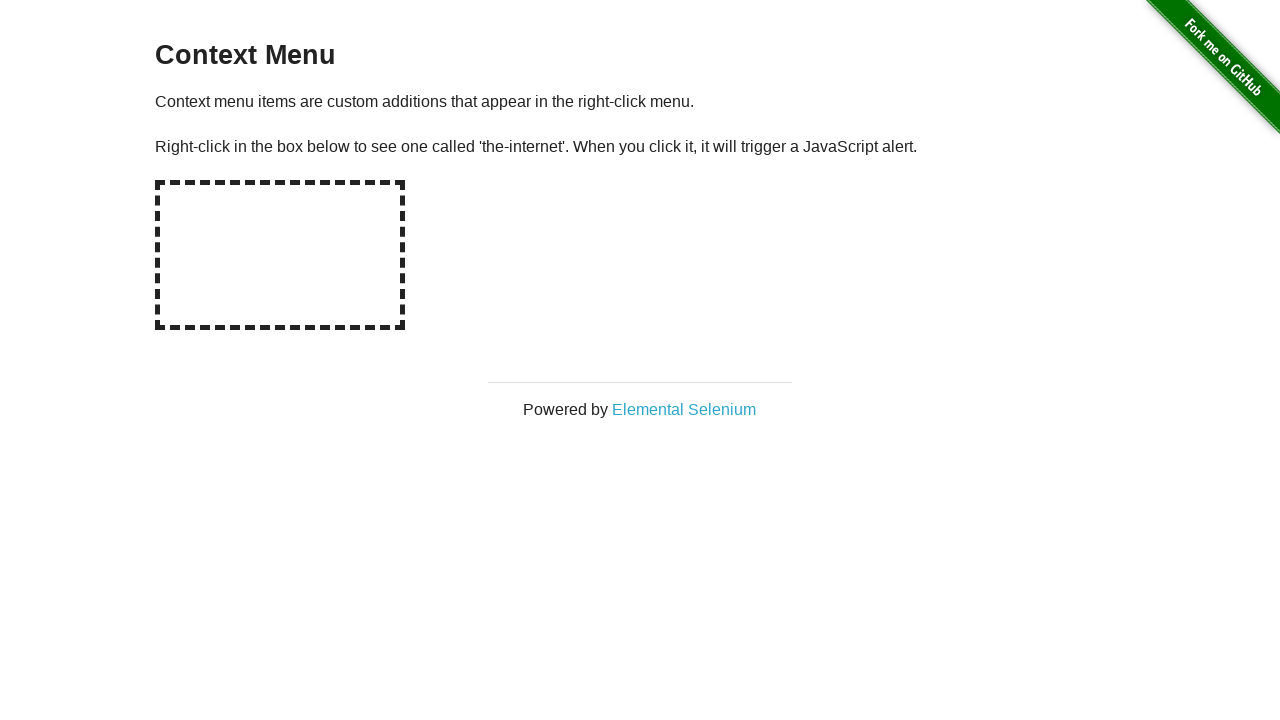

Waited for alert to be processed
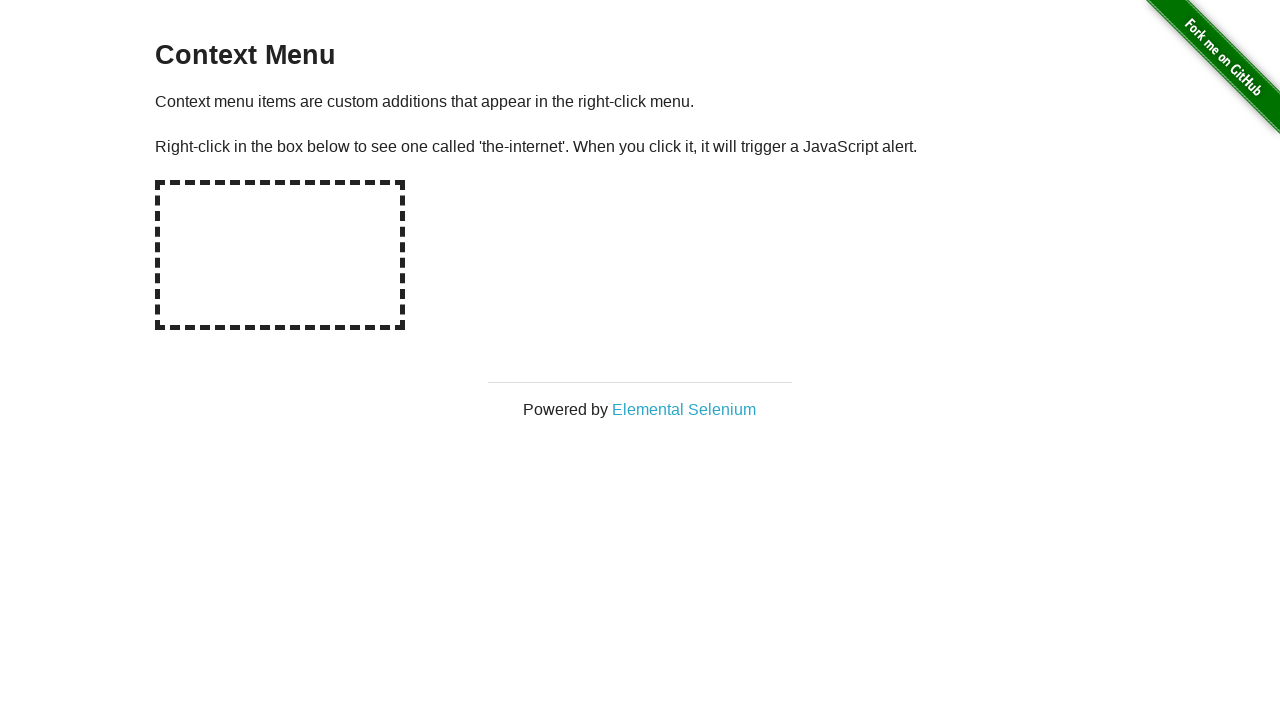

Clicked on Elemental Selenium link which opens in new tab at (684, 409) on a[href='http://elementalselenium.com/']
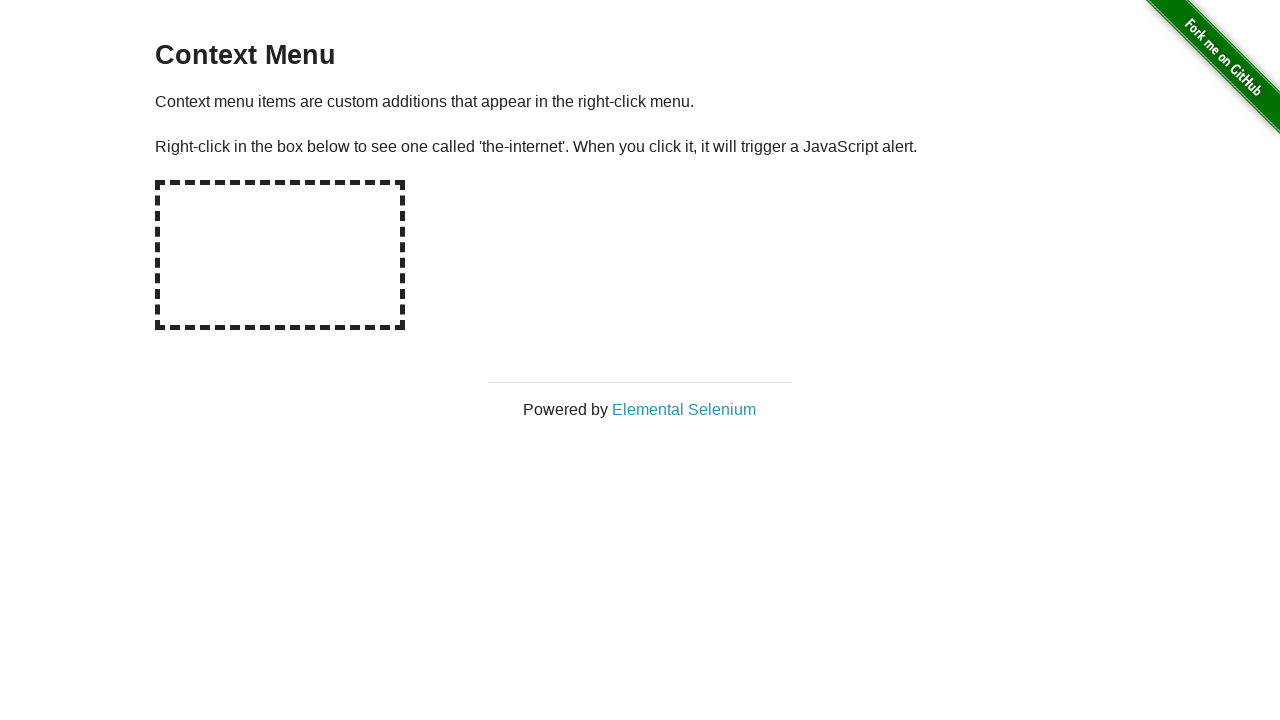

Switched to new tab and waited for page to load
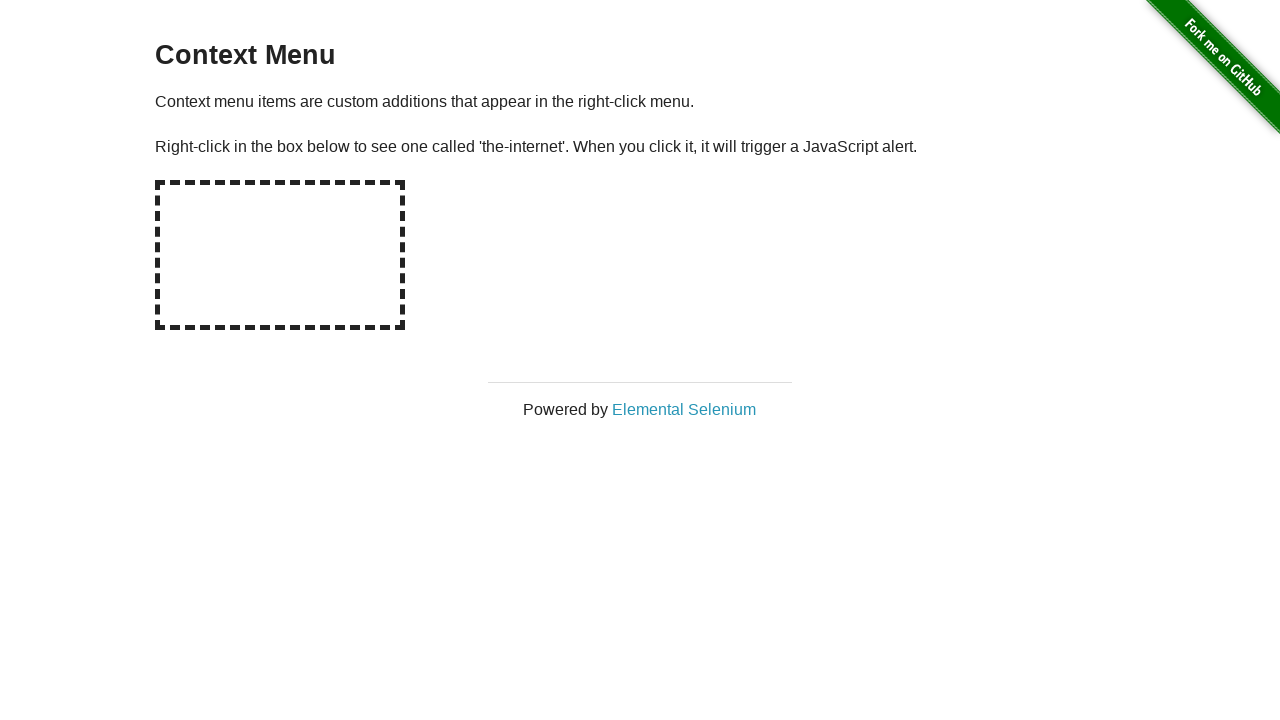

Retrieved h1 text from new page
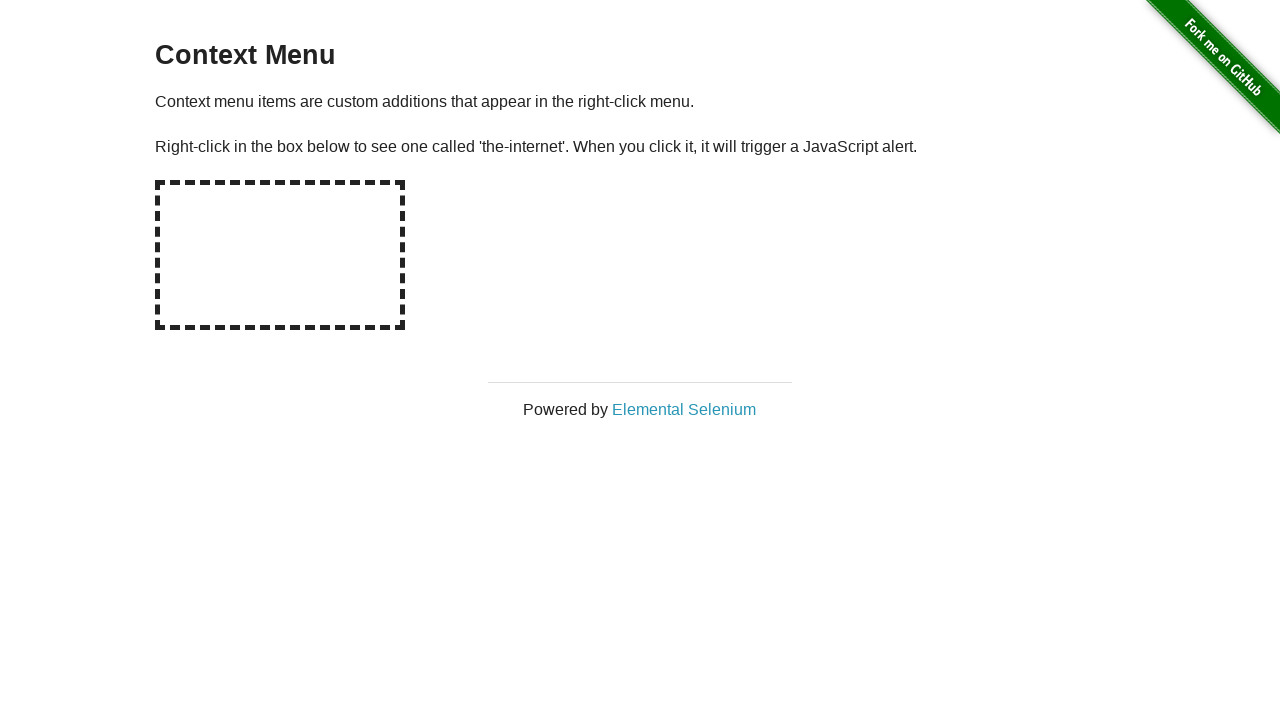

Verified h1 contains 'Elemental Selenium' or URL contains 'elementalselenium'
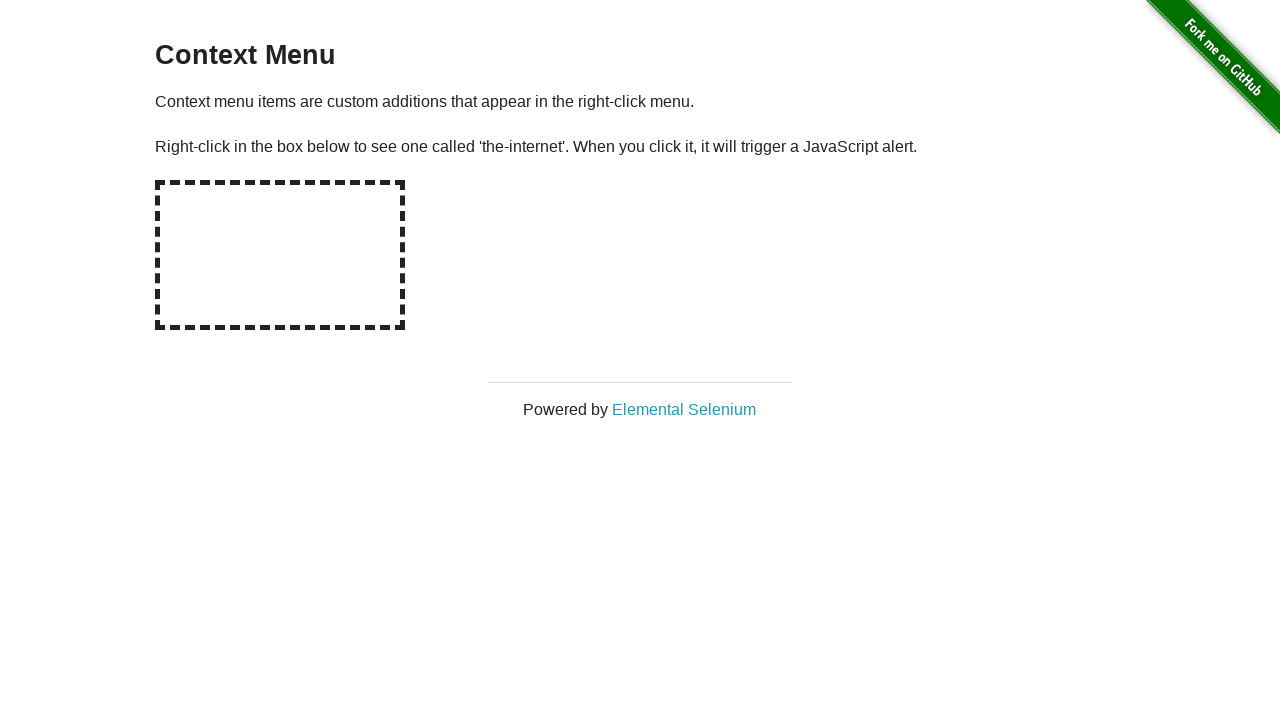

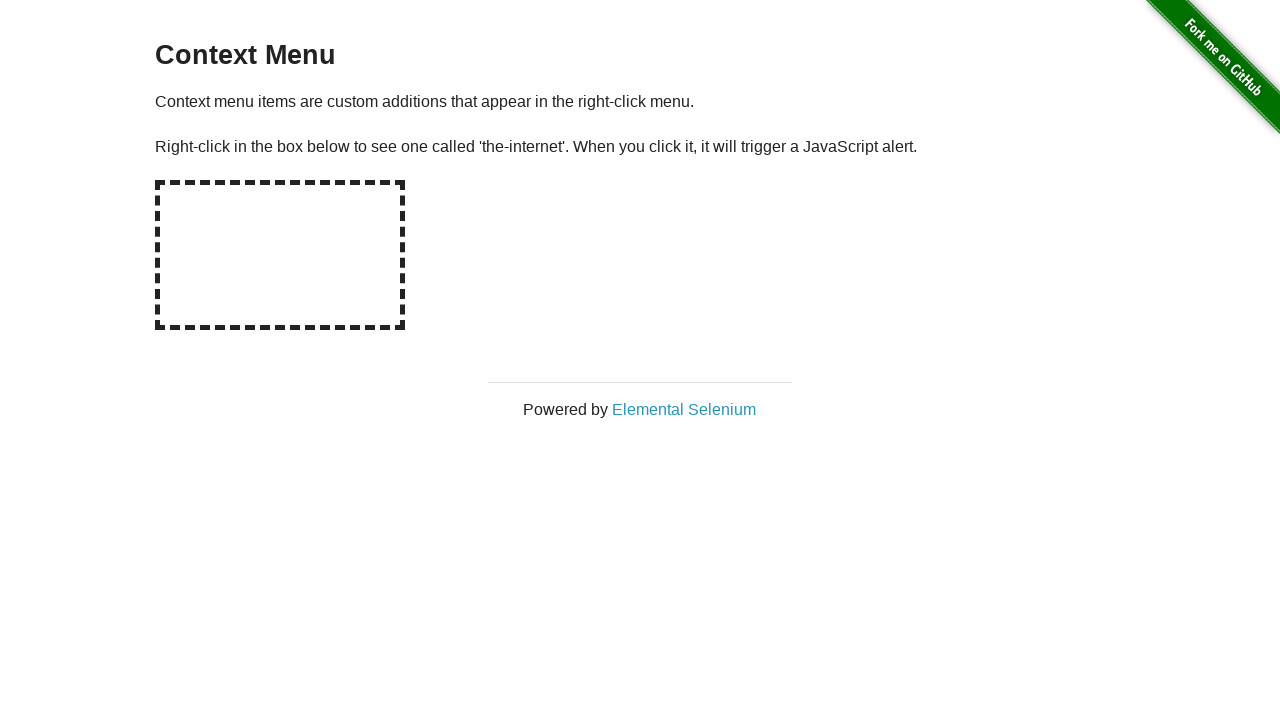